Tests login form validation by providing only username and verifying password required error message

Starting URL: https://demo.applitools.com/hackathon.html

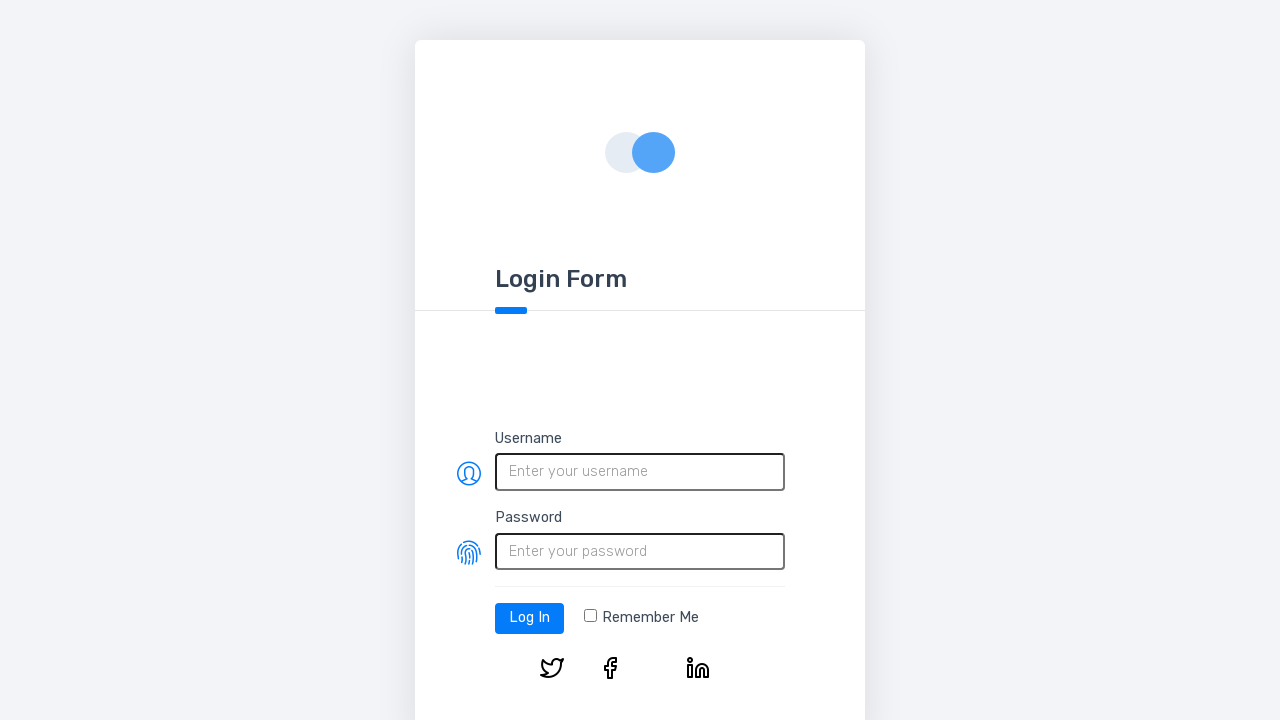

Filled username field with 'ada' on #username
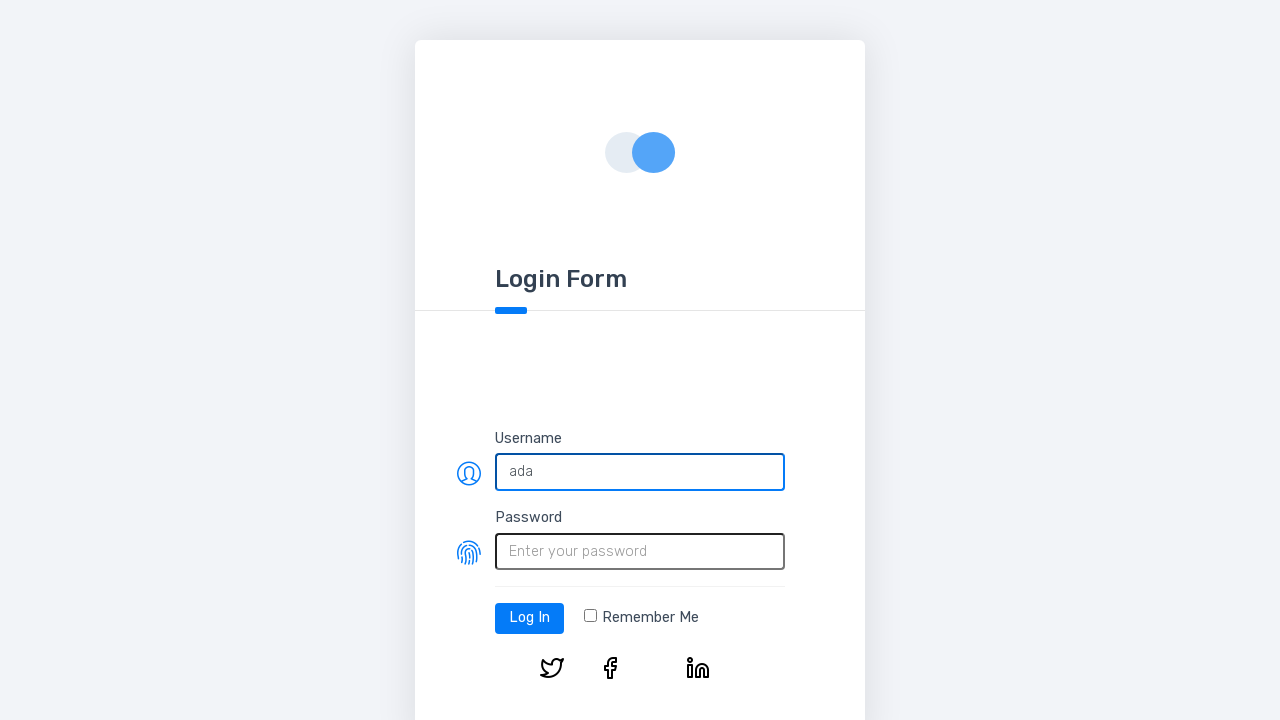

Clicked login button at (530, 618) on #log-in
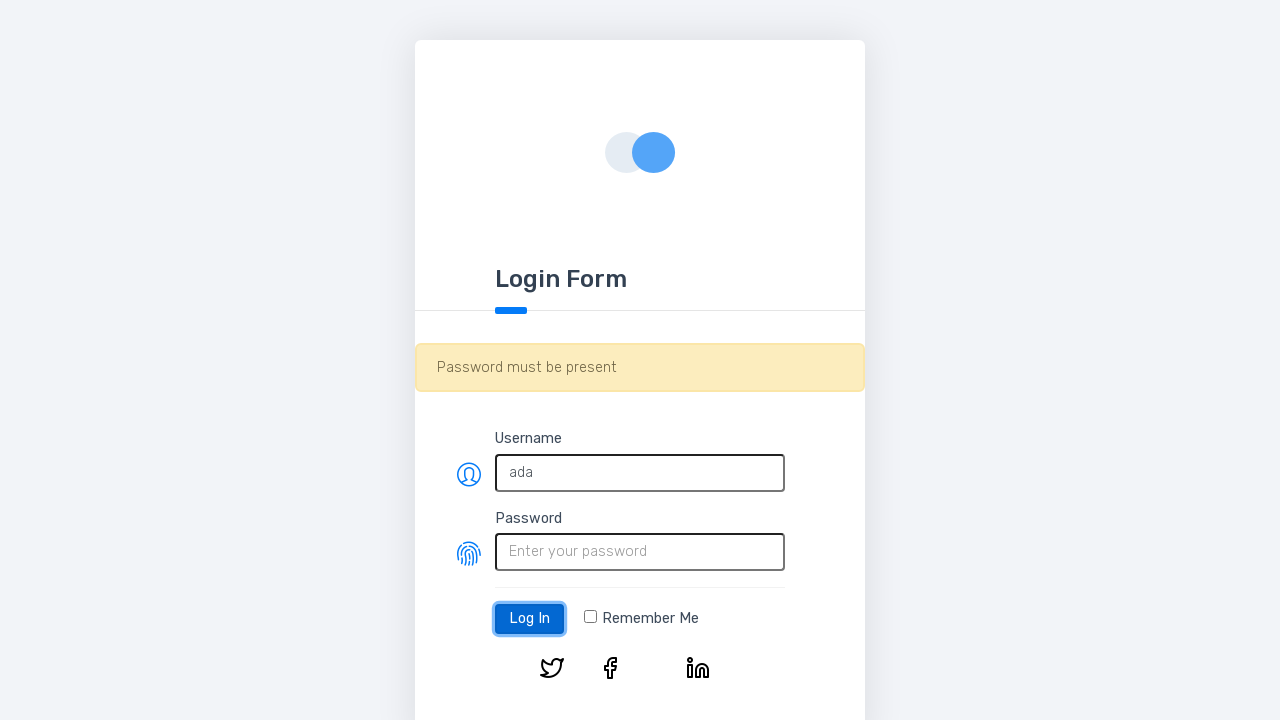

Password required validation error message appeared
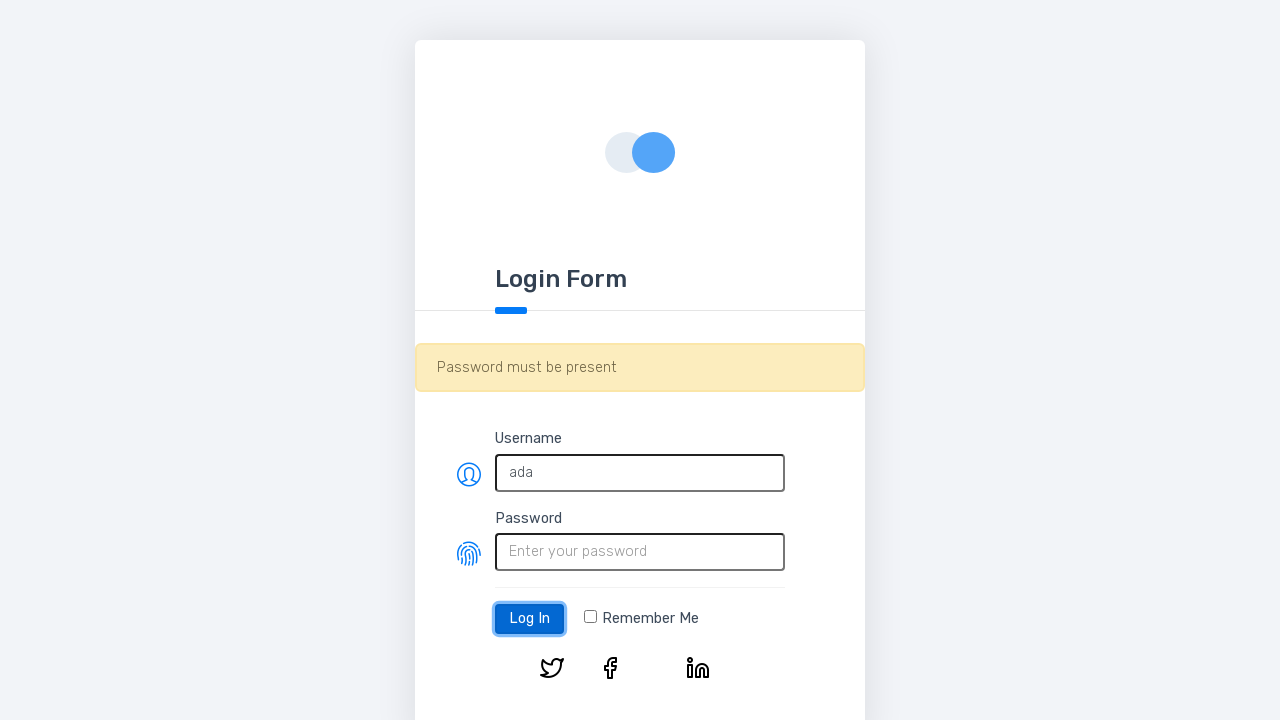

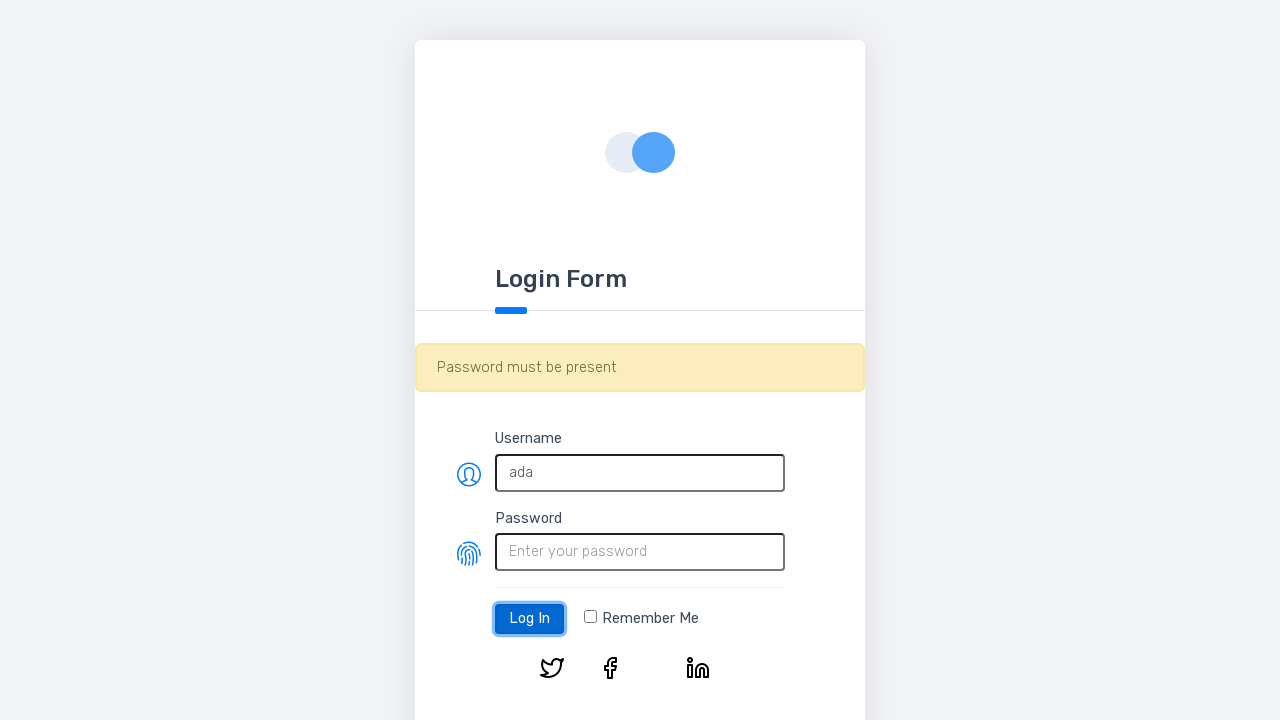